Tests drag and drop functionality by dragging an element to a new position and dropping one element onto another target element

Starting URL: https://www.leafground.com/drag.xhtml

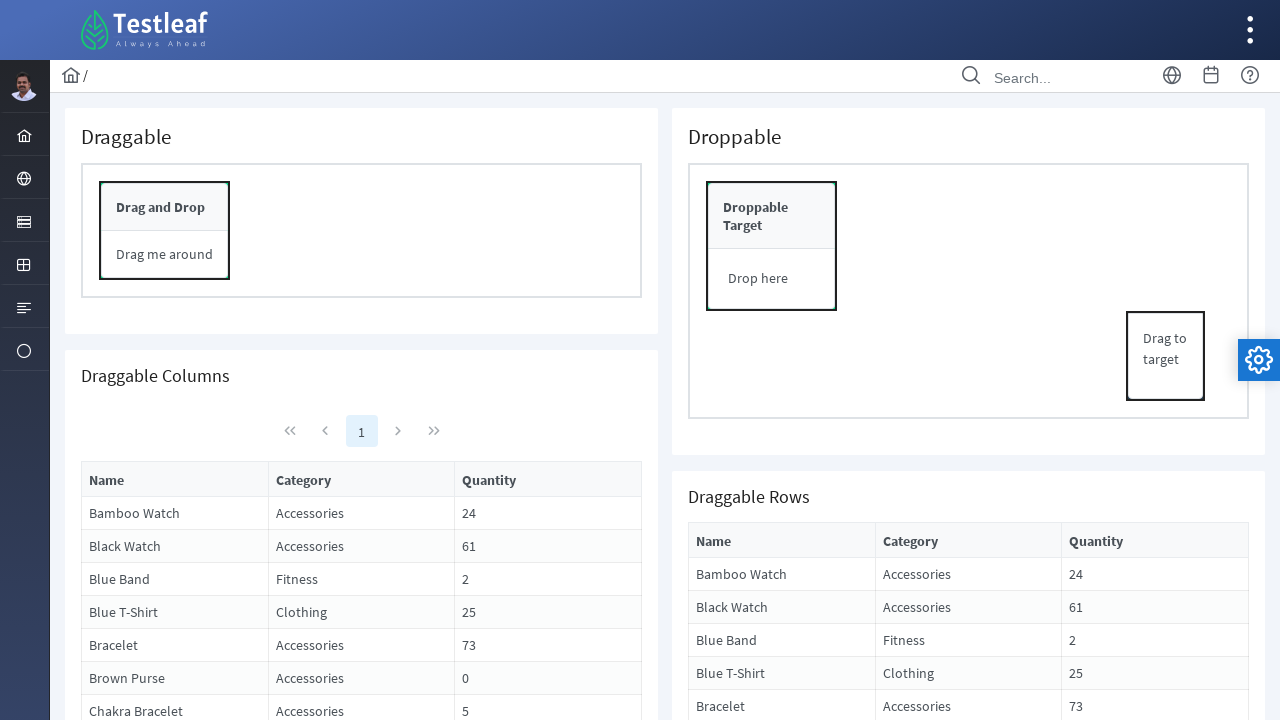

Located draggable panel header element
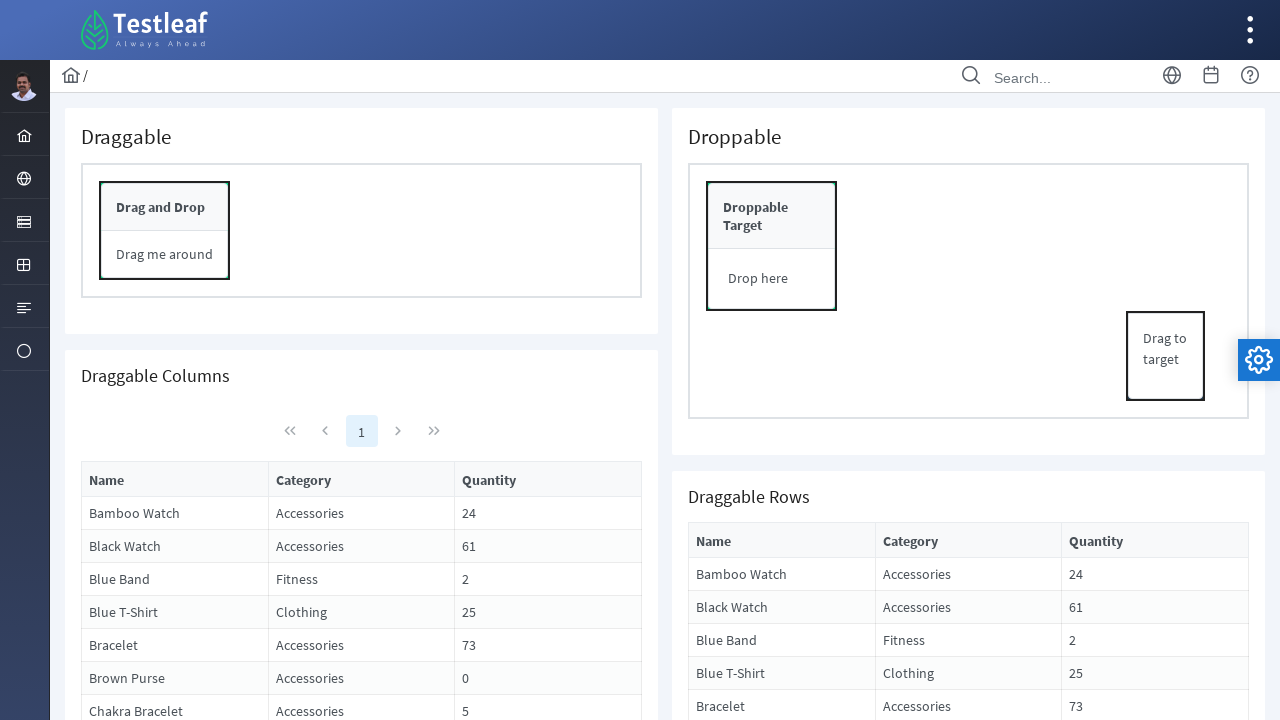

Dragged panel header element by offset (50, 45) at (152, 229)
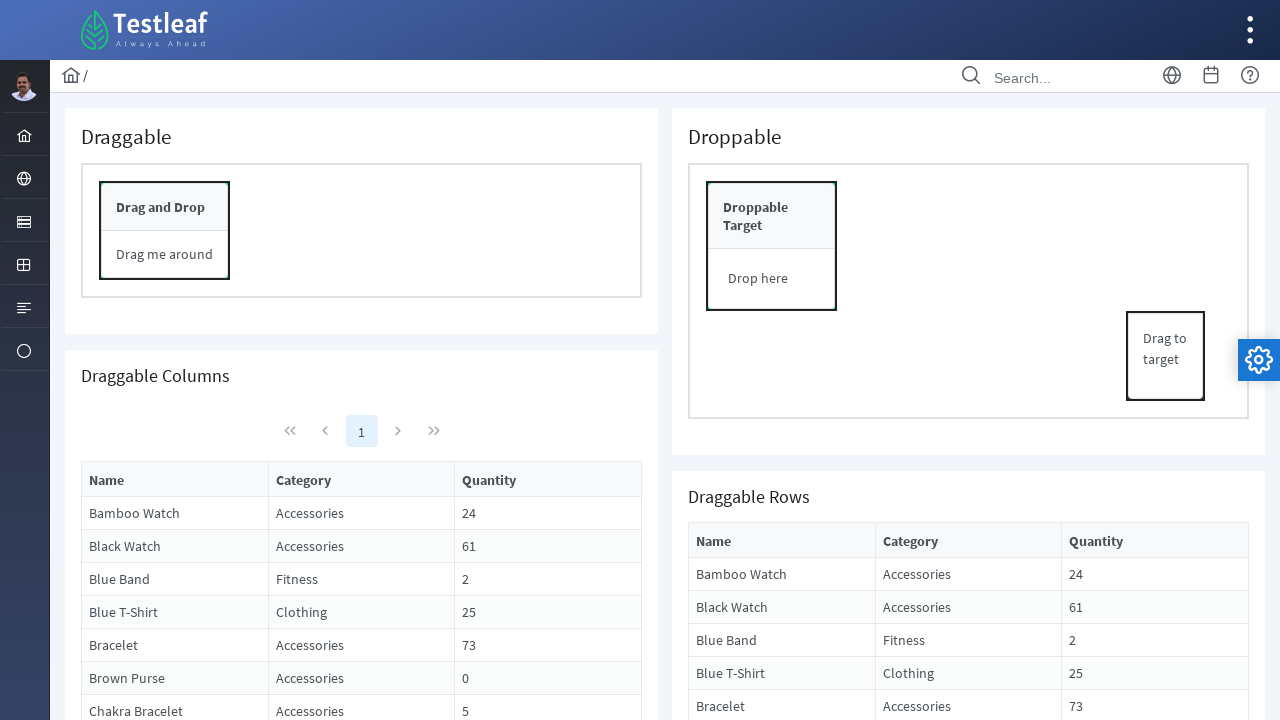

Located source element for drag and drop
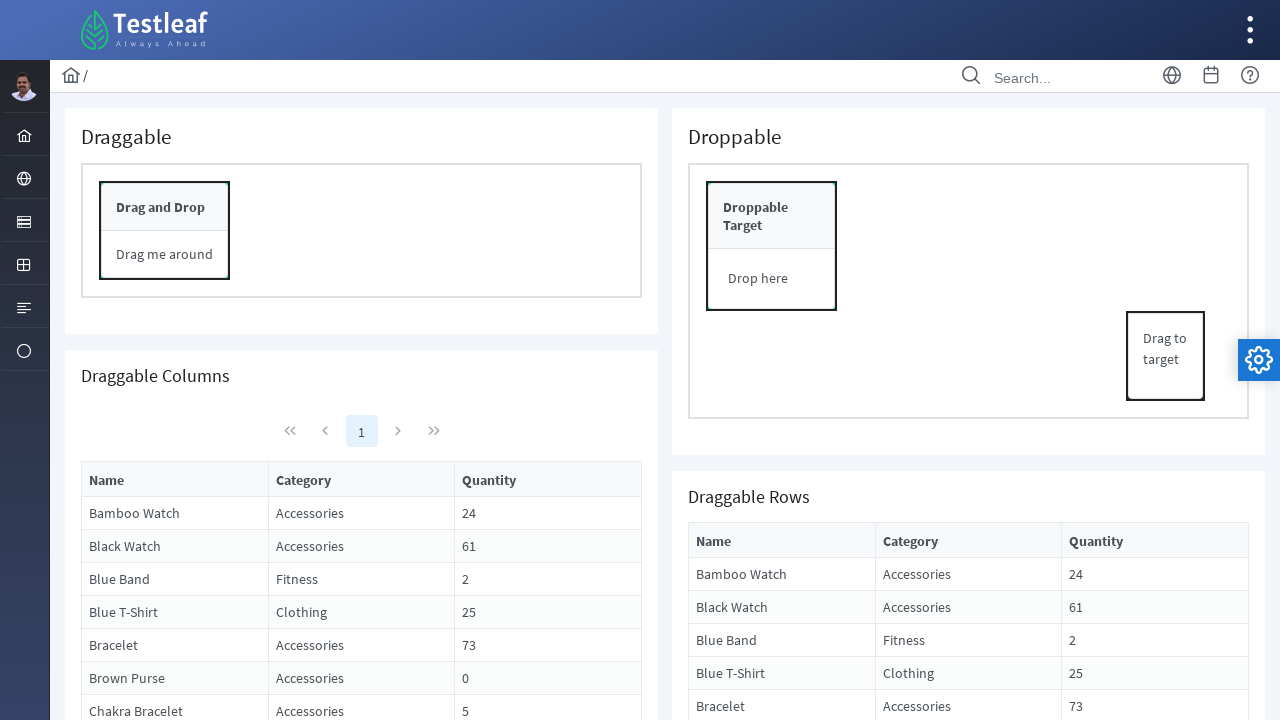

Located target element for drag and drop
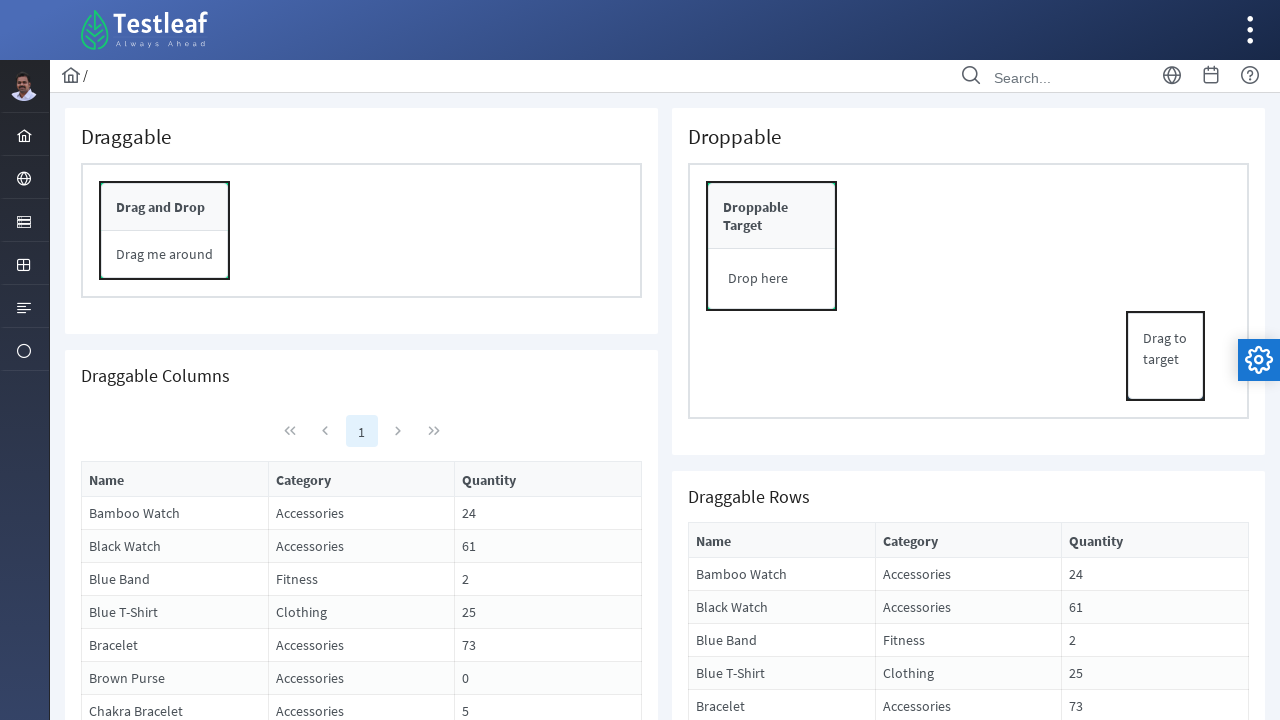

Dropped source element onto target element at (772, 246)
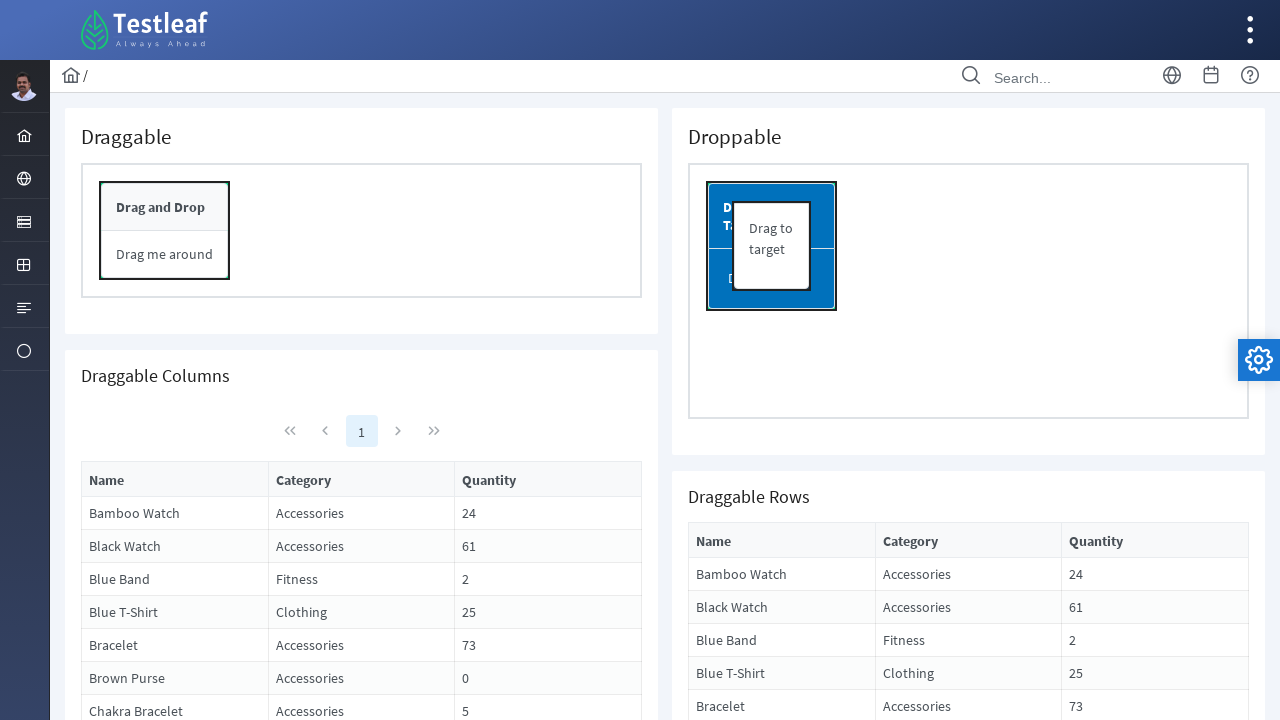

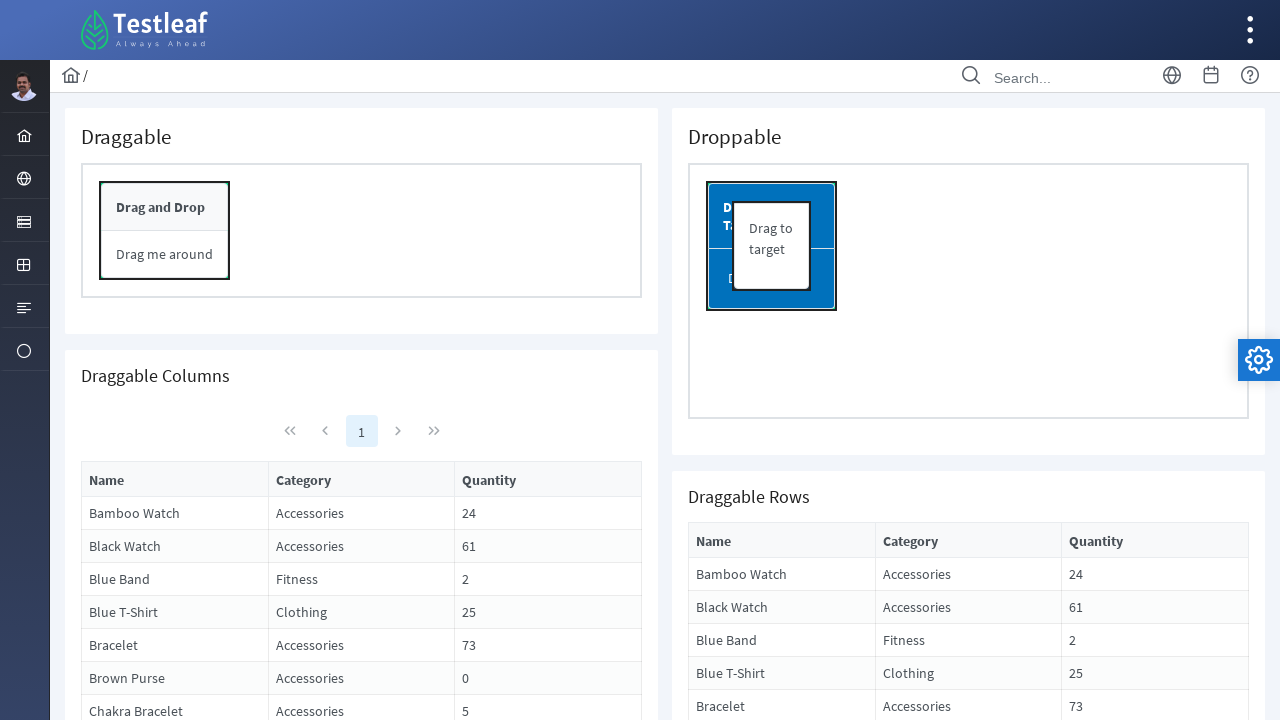